Tests registration form validation by submitting invalid data (short username, invalid email, short password, invalid phone format) and verifying that appropriate validation error messages are displayed.

Starting URL: https://practice.cydeo.com/registration_form

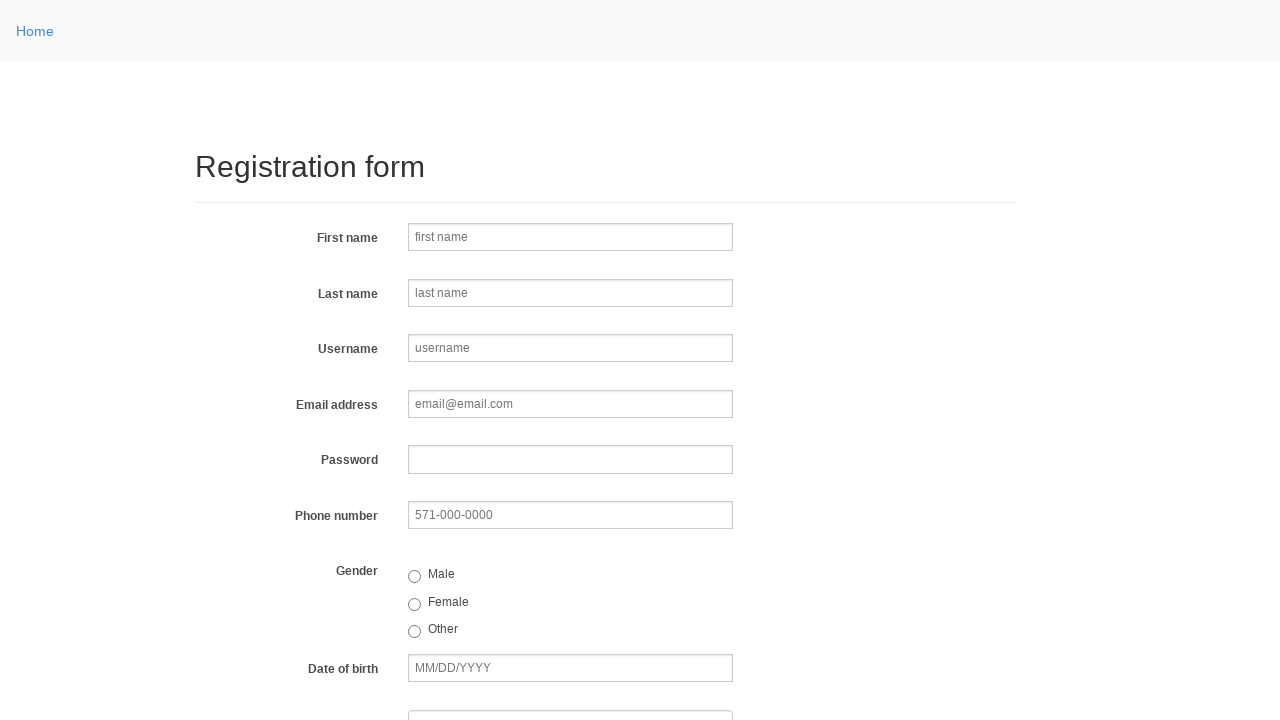

Filled firstname field with 'Jane' on input[name='firstname']
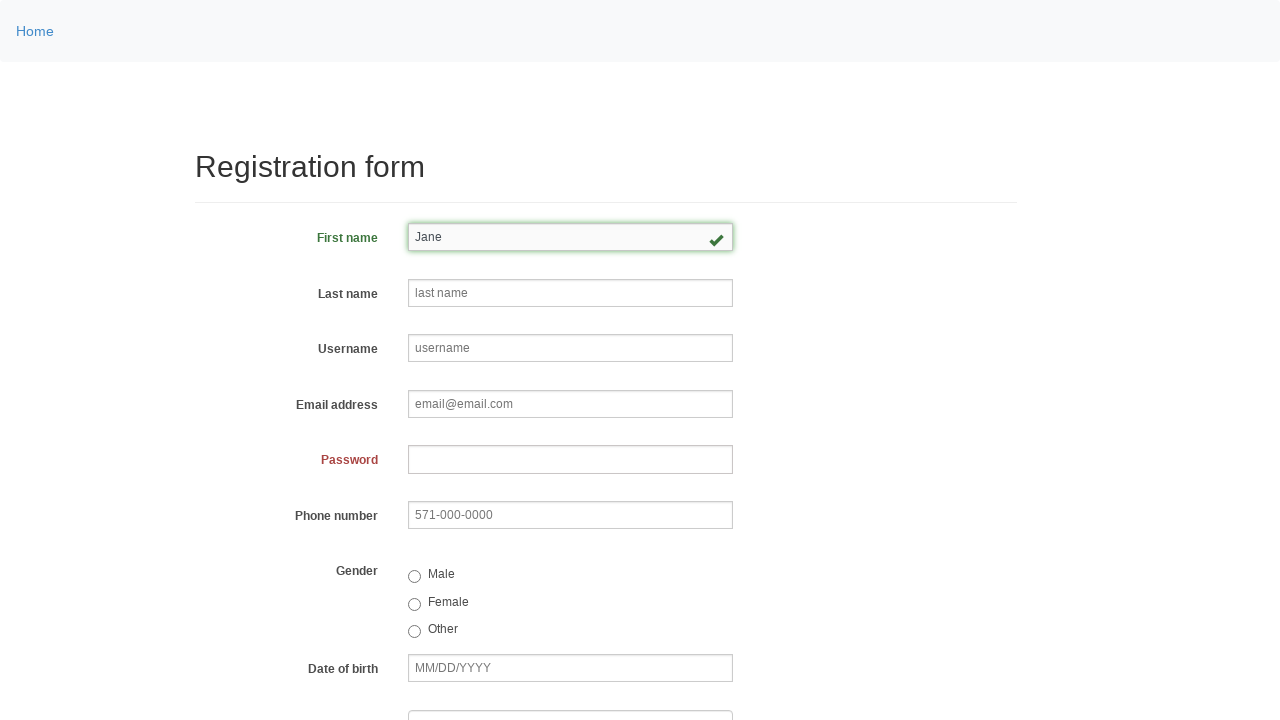

Filled lastname field with 'Smith' on input[name='lastname']
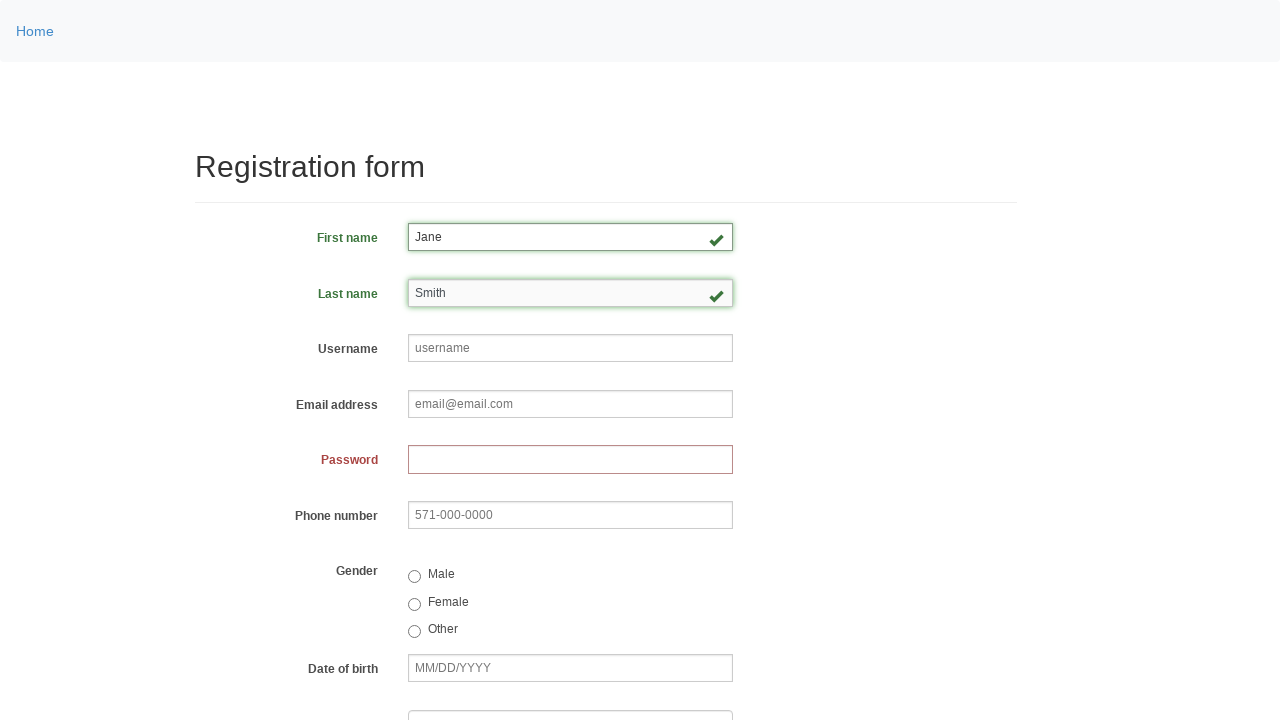

Filled username field with 'jane' (too short for validation) on input[name='username']
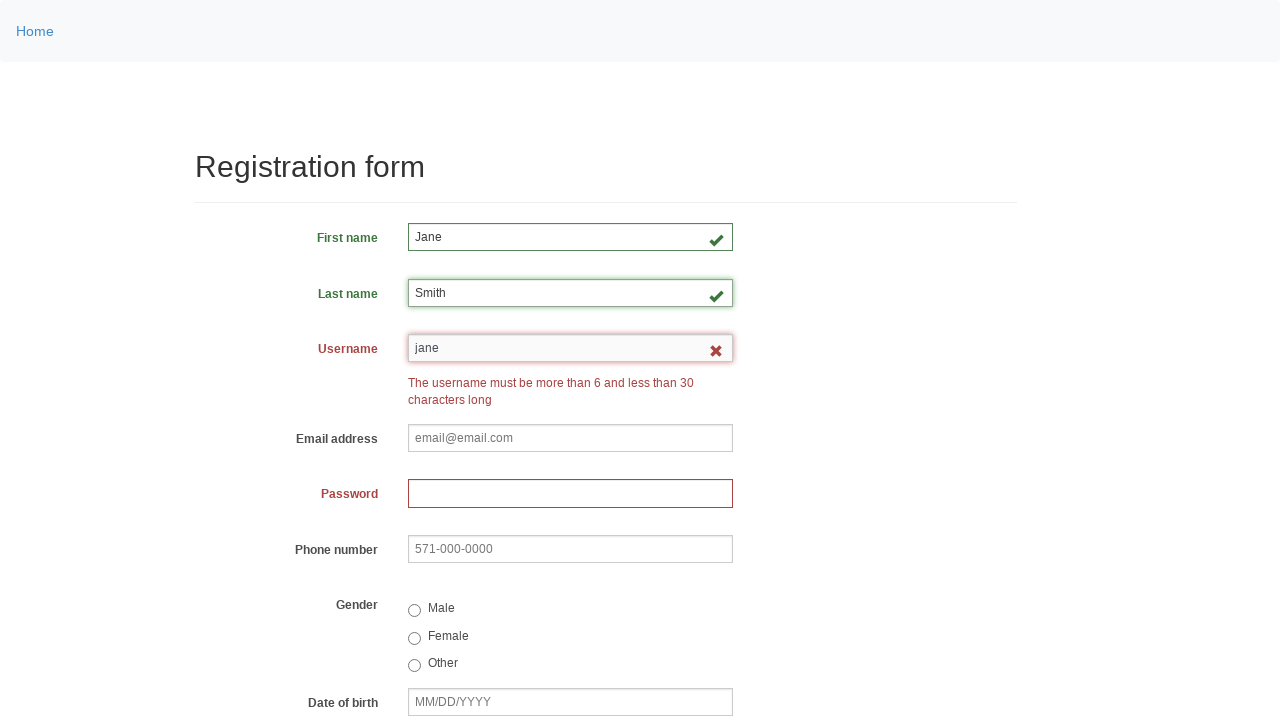

Filled email field with 'invalid-email' (invalid format) on input[name='email']
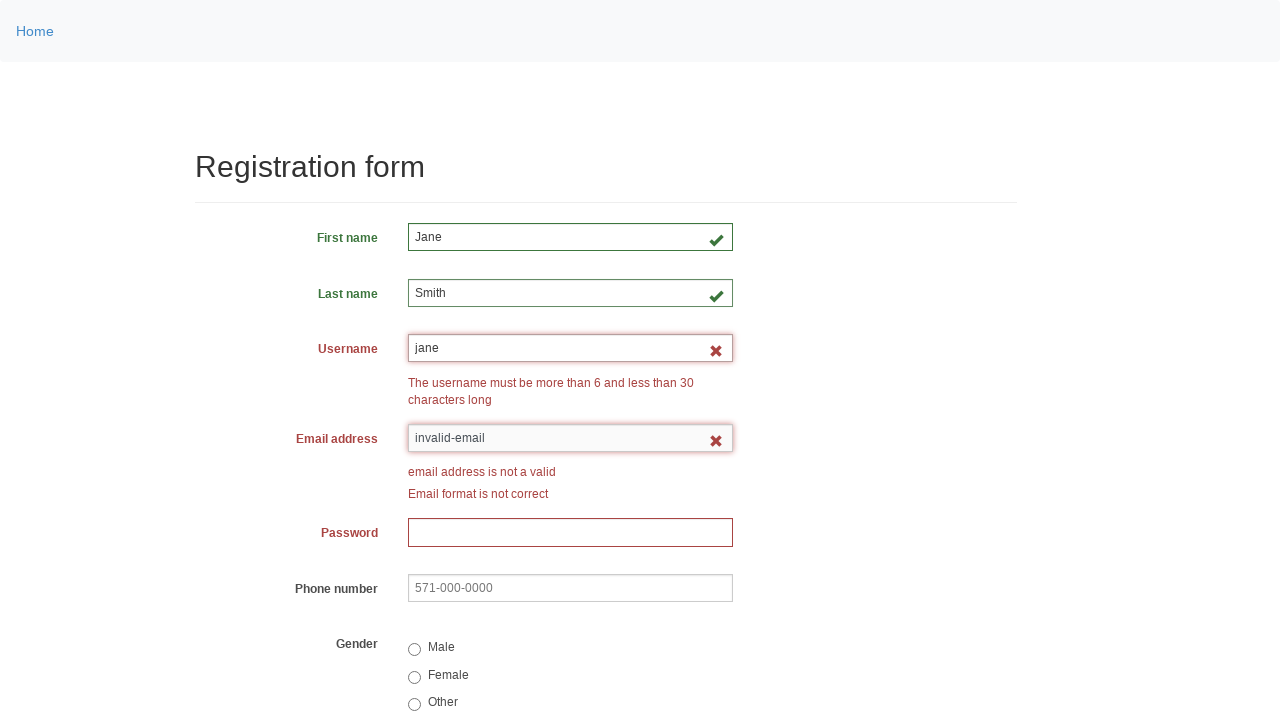

Filled password field with 'pass' (too short for validation) on input[name='password']
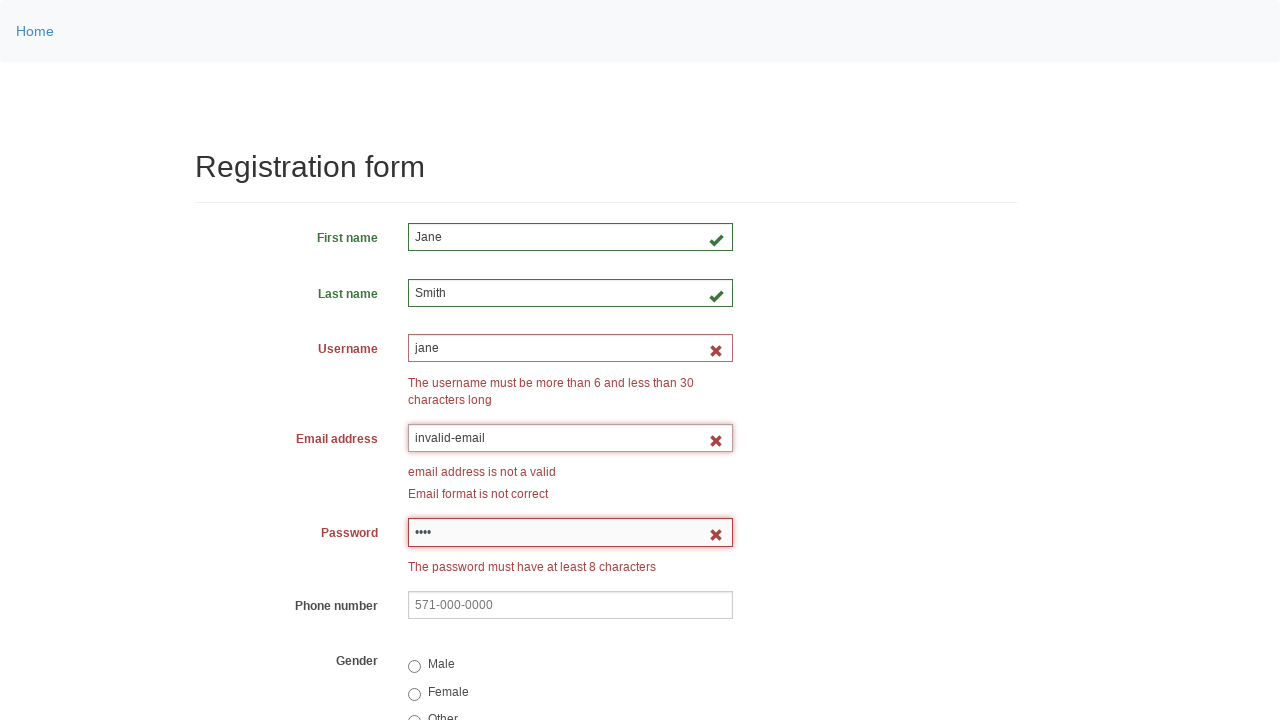

Filled phone field with '123-456' (invalid format) on input[name='phone']
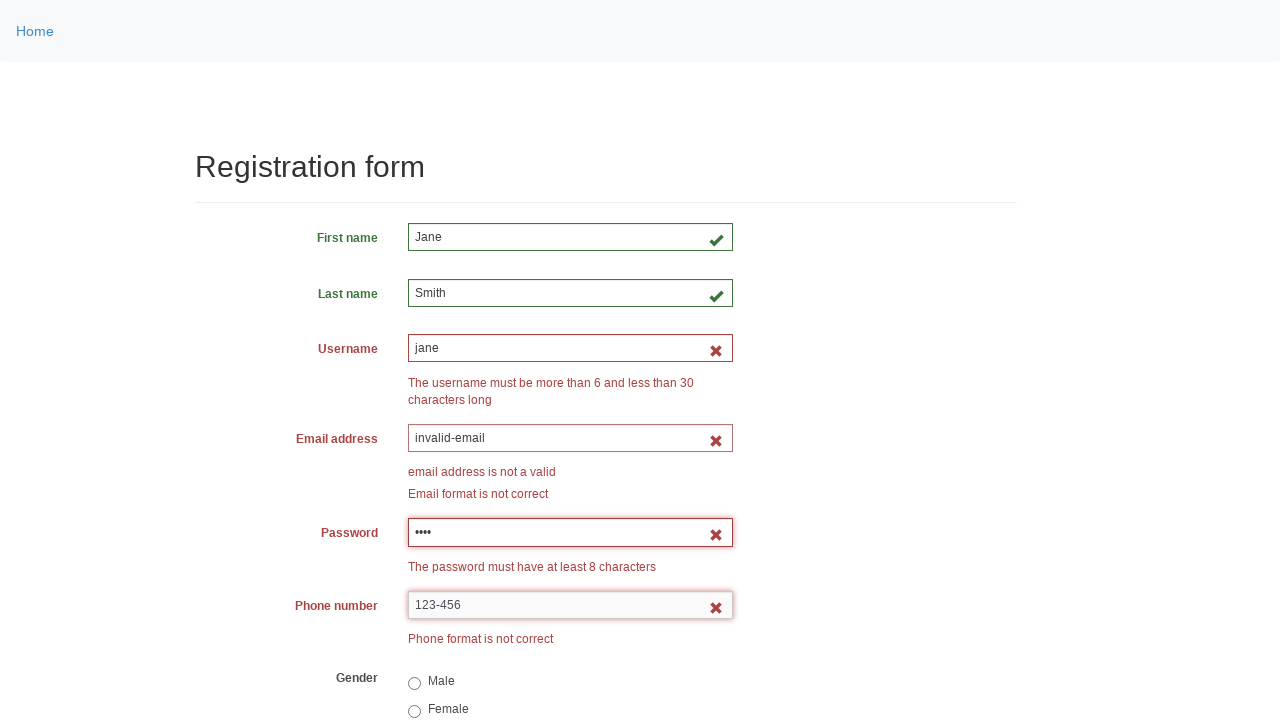

Verified username validation error message is visible
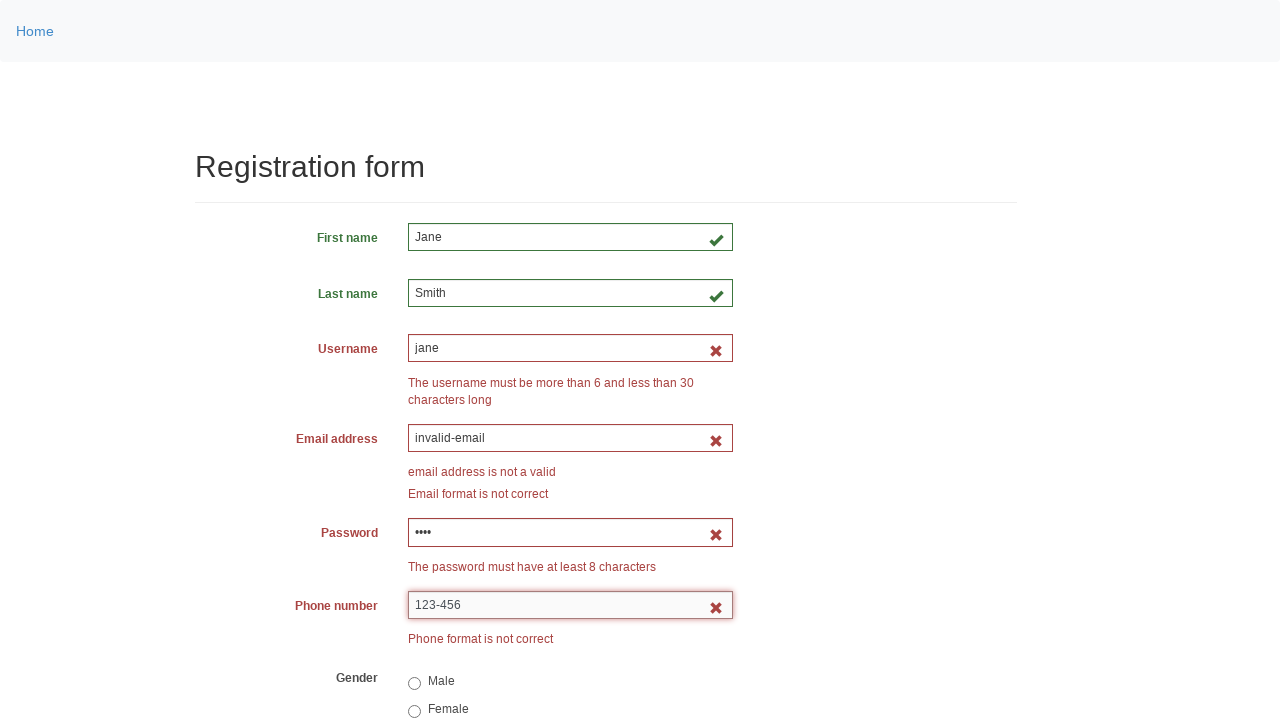

Verified email format validation error message is visible
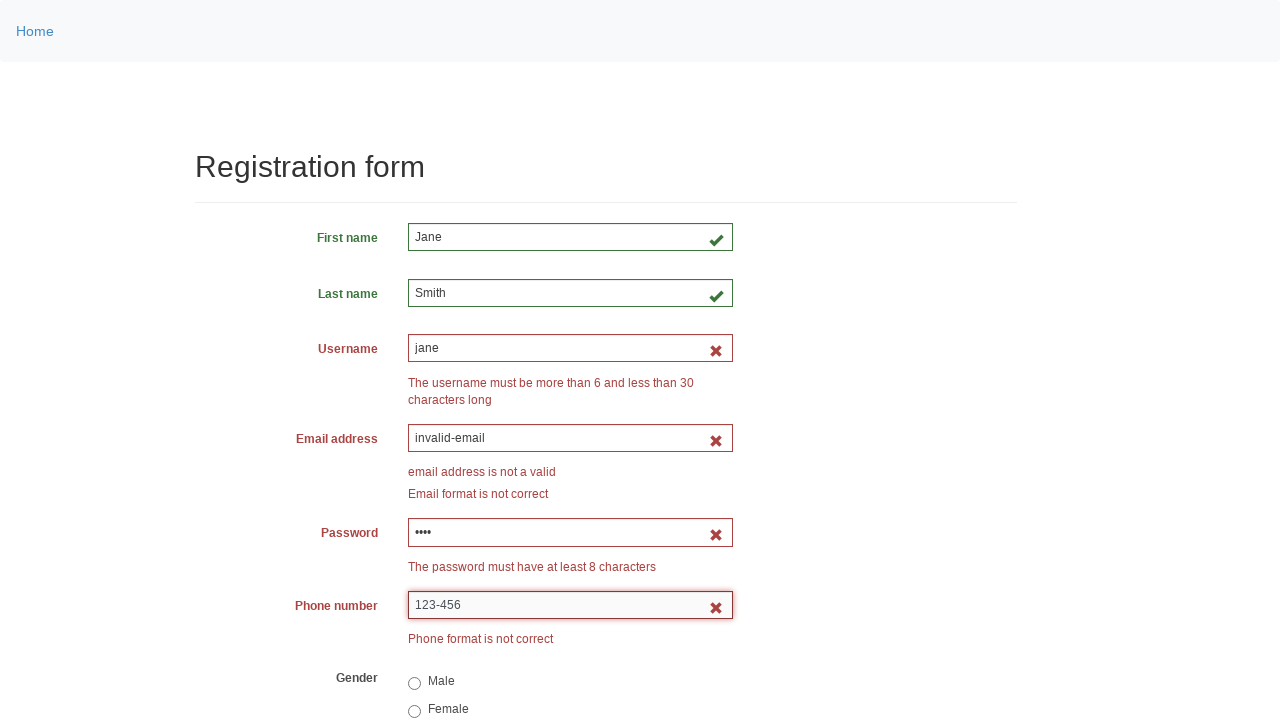

Verified password length validation error message is visible
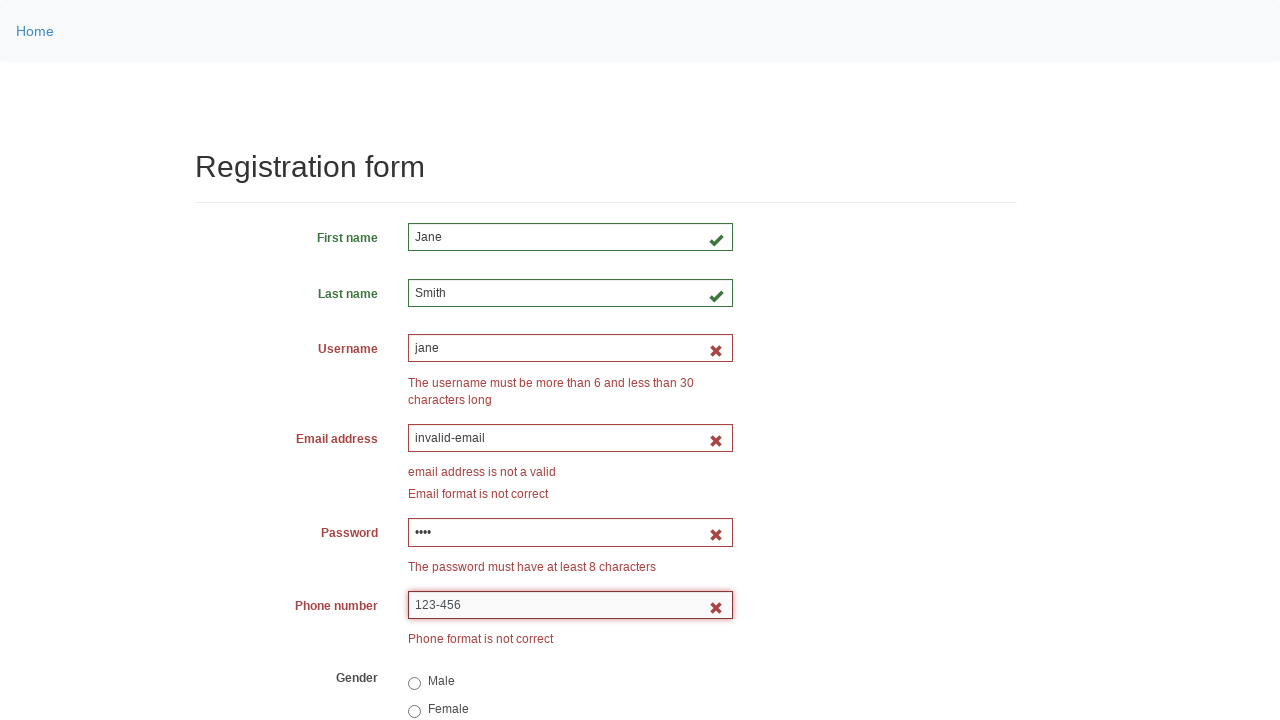

Verified phone format validation error message is visible
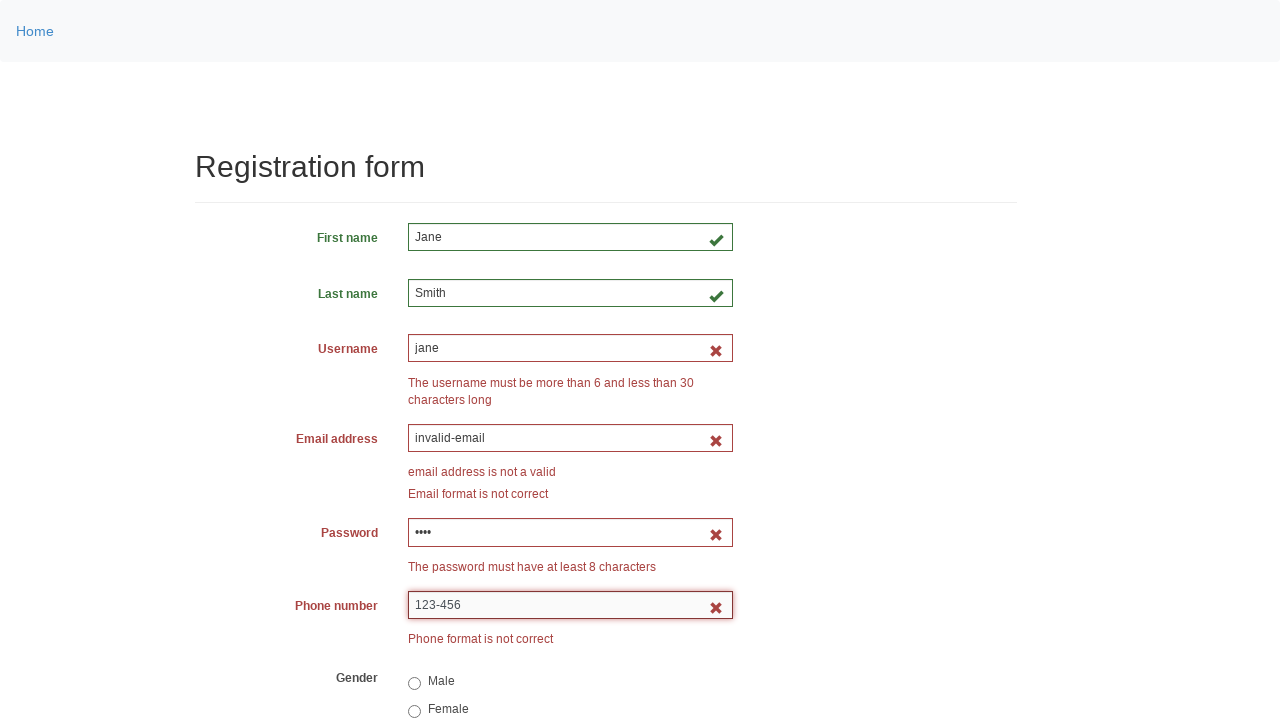

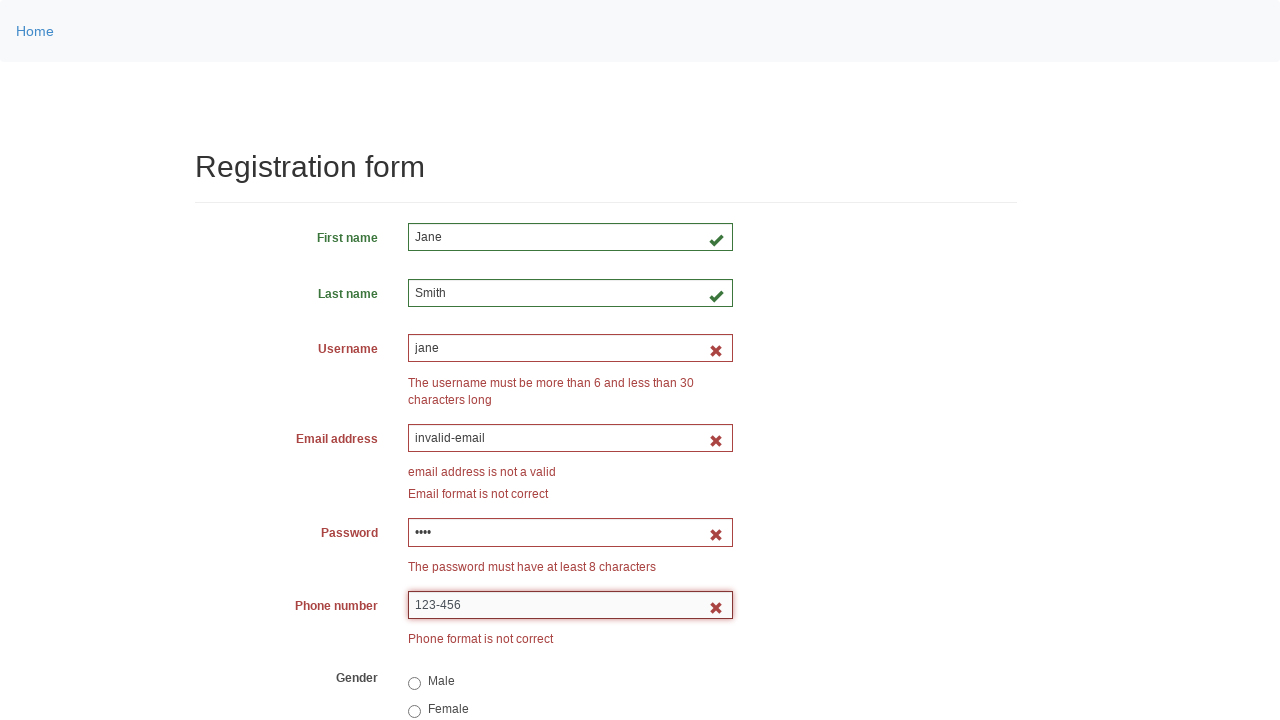